Tests locating an element by CSS selector using tag and ID, then fills in a name field on a test automation practice page

Starting URL: https://testautomationpractice.blogspot.com/

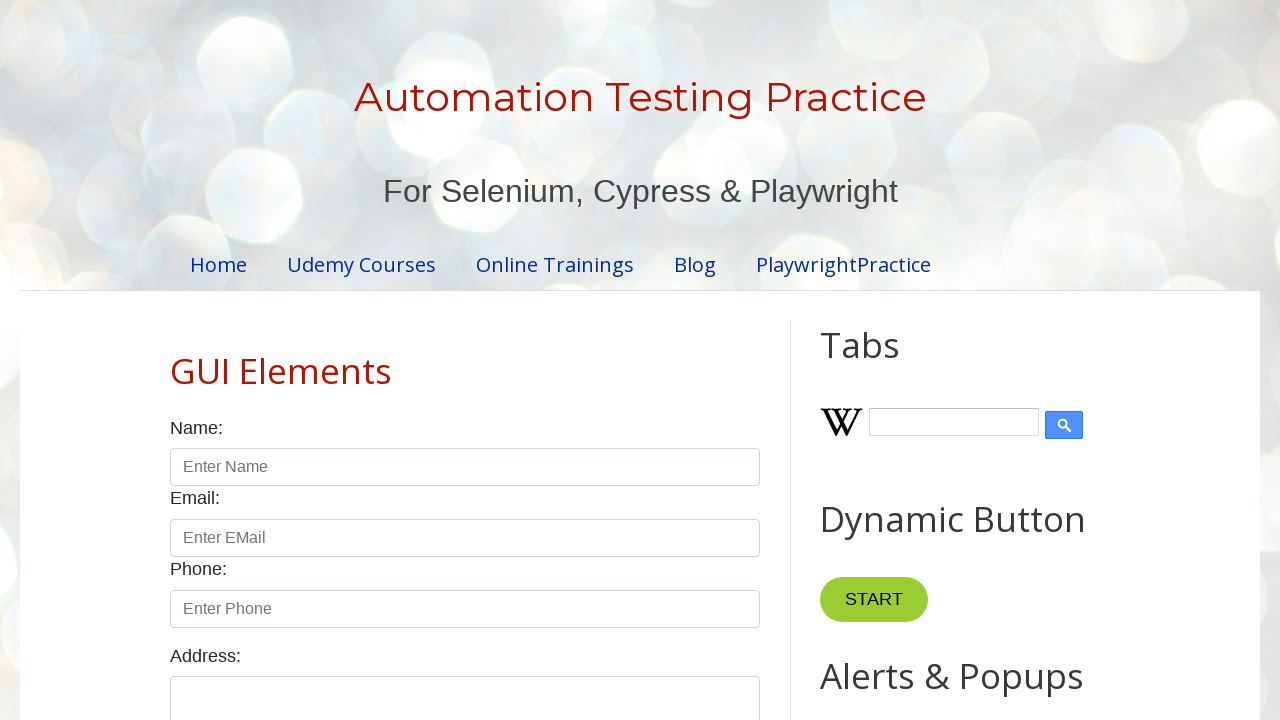

Filled name field with 'manoj' using CSS selector (input#name) on input#name
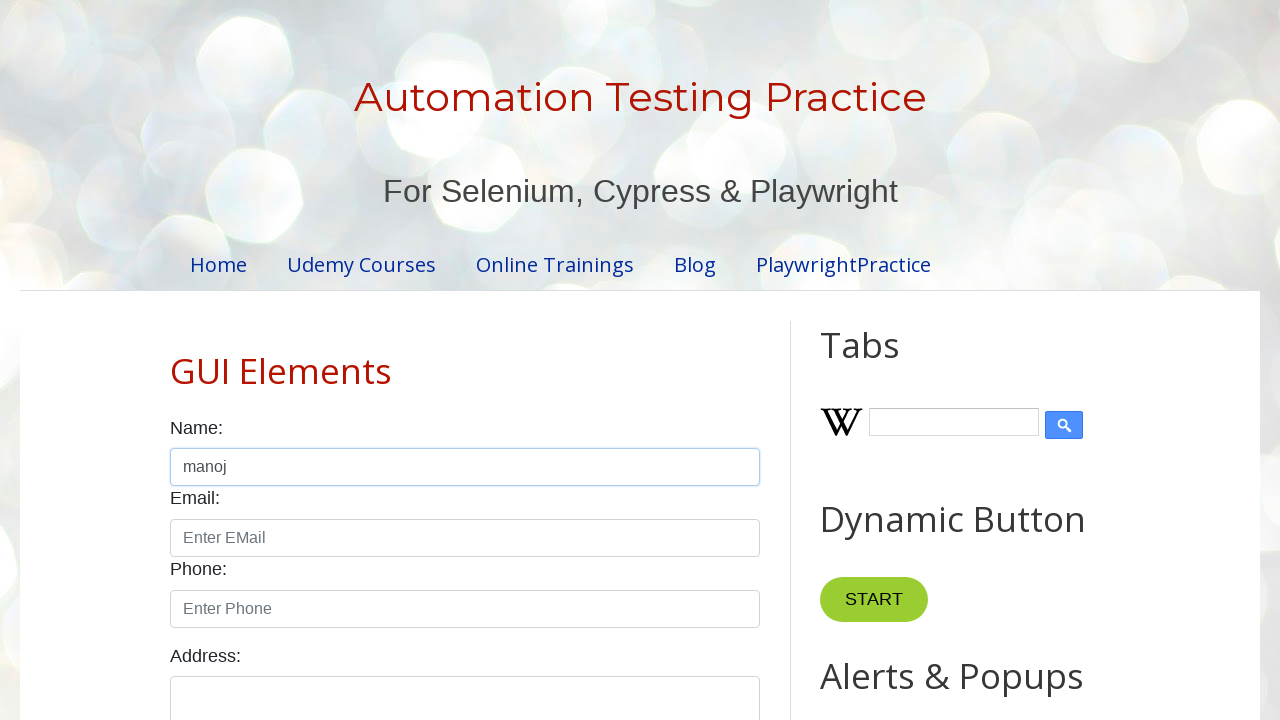

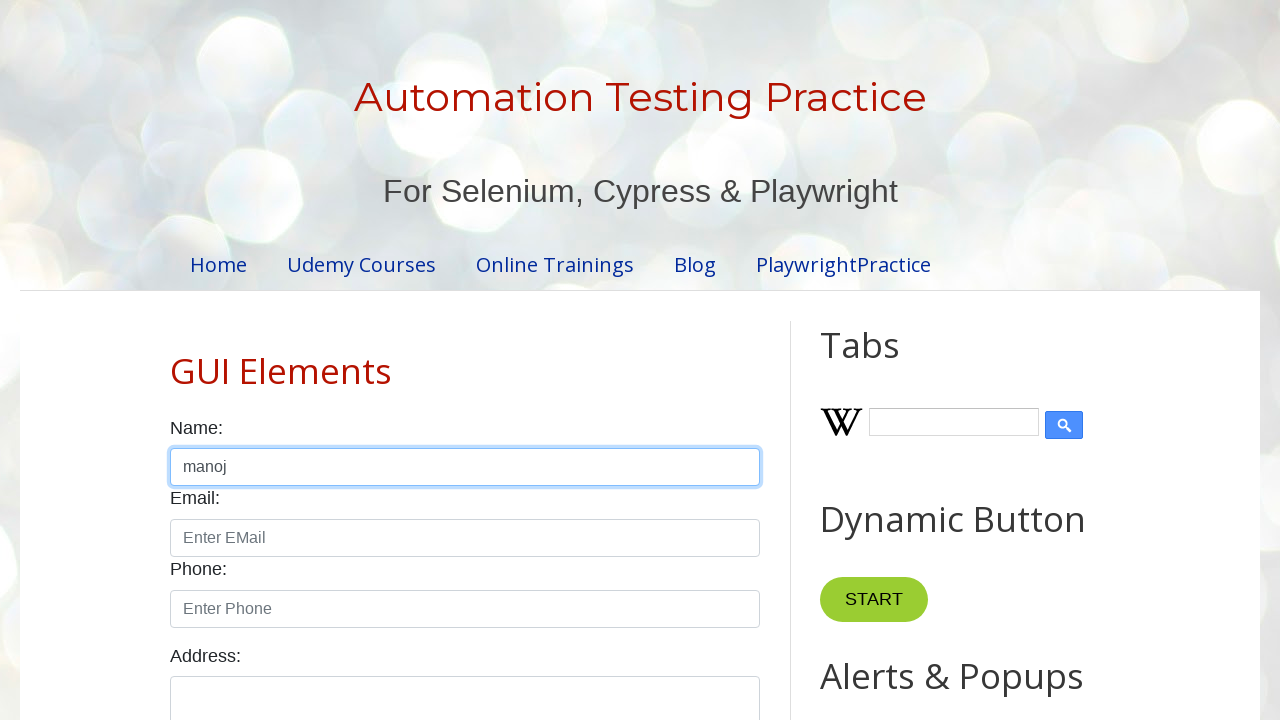